Tests window popup modal functionality by clicking on social media links that open in new browser windows

Starting URL: https://www.lambdatest.com/selenium-playground/window-popup-modal-demo

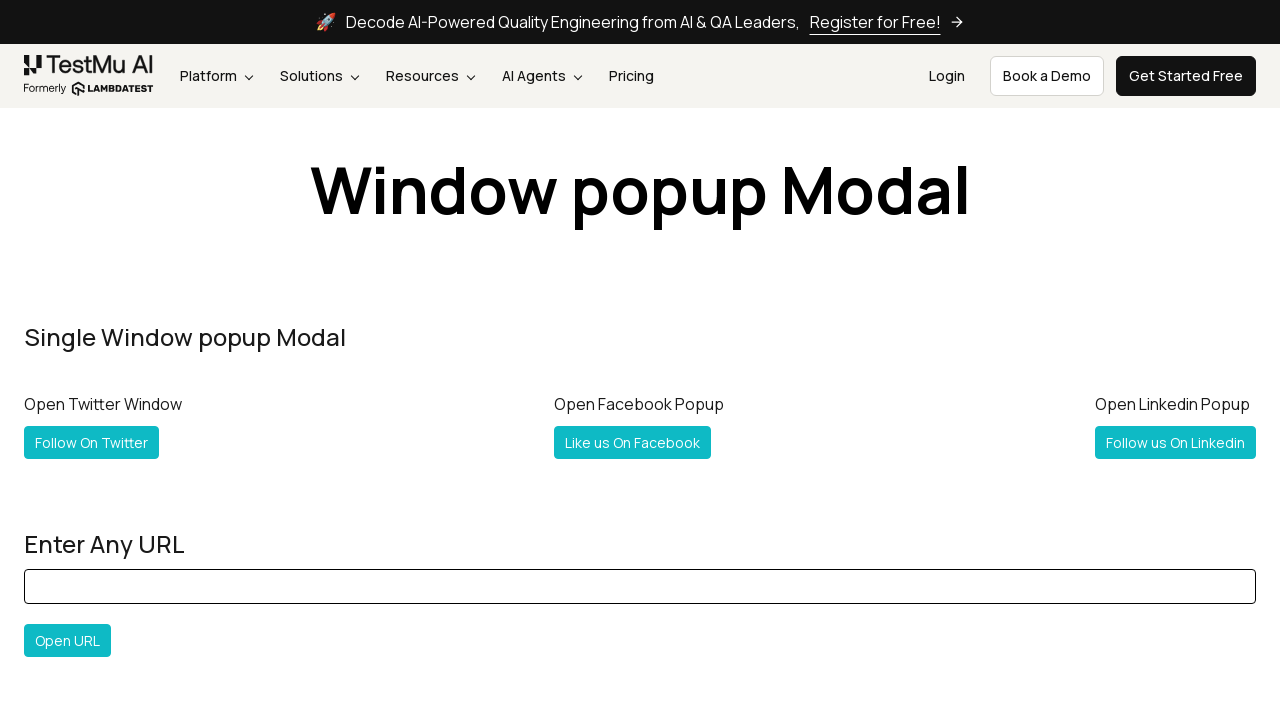

Clicked 'Follow On Twitter' link to open popup window at (92, 442) on text=Follow On Twitter
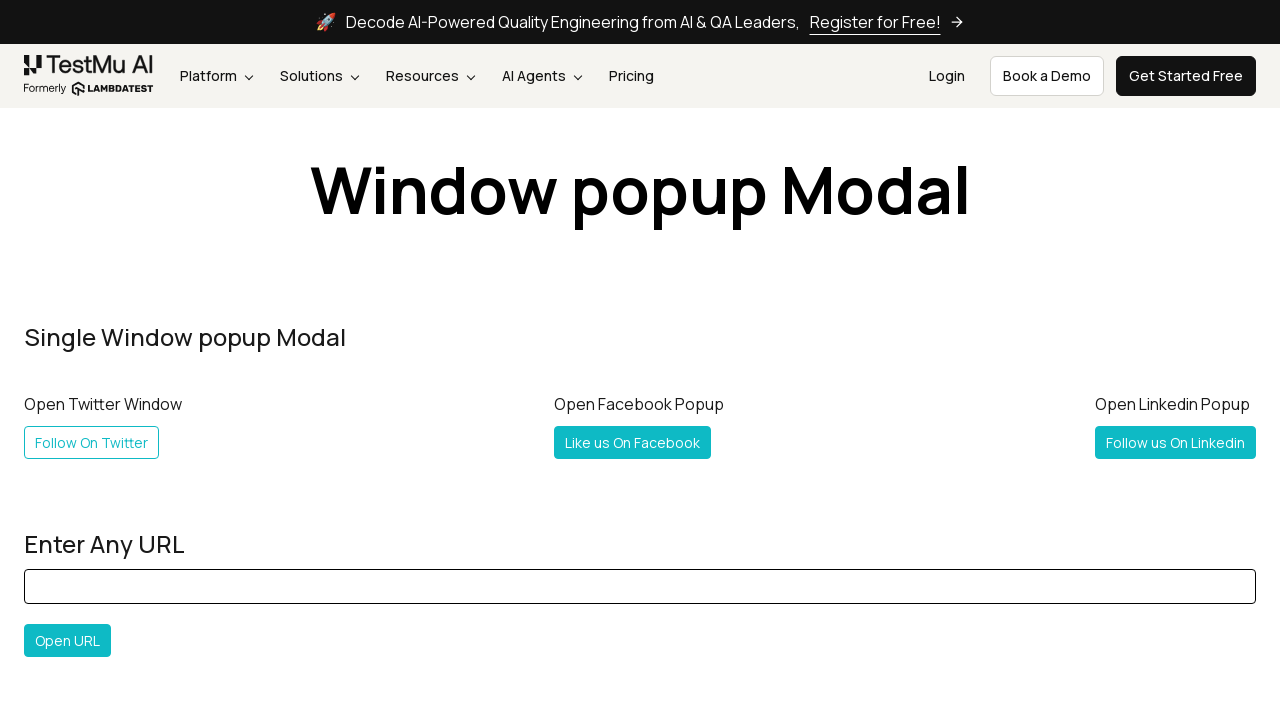

Clicked 'Like us On Facebook' link to open popup window at (632, 442) on text=Like us On Facebook
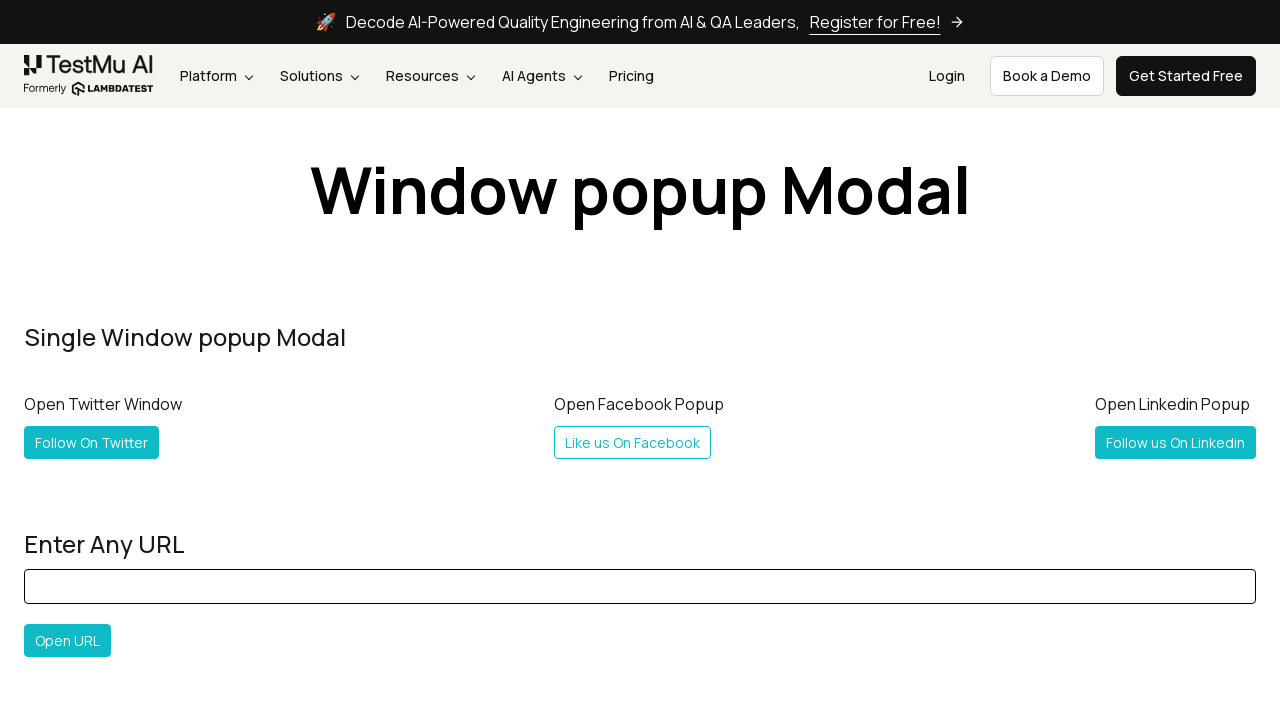

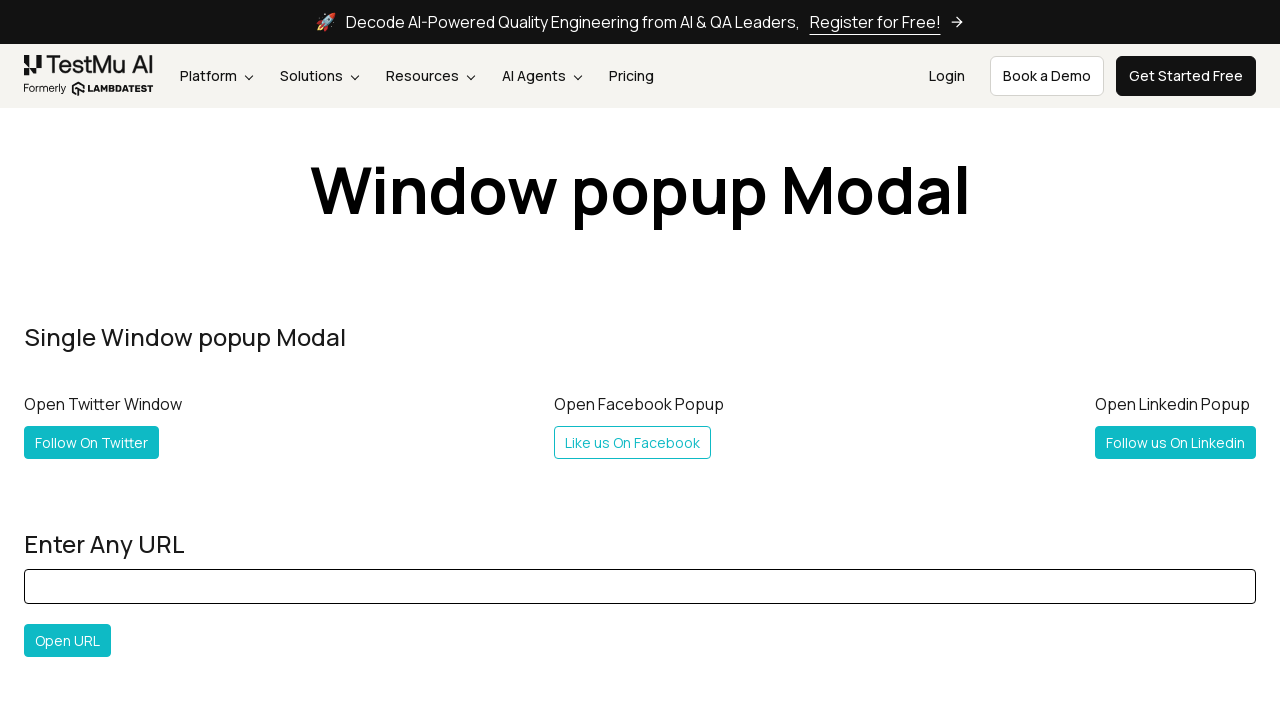